Tests adding a todo item by filling the input and pressing Enter, then verifies the todo was added

Starting URL: https://demo.playwright.dev/todomvc

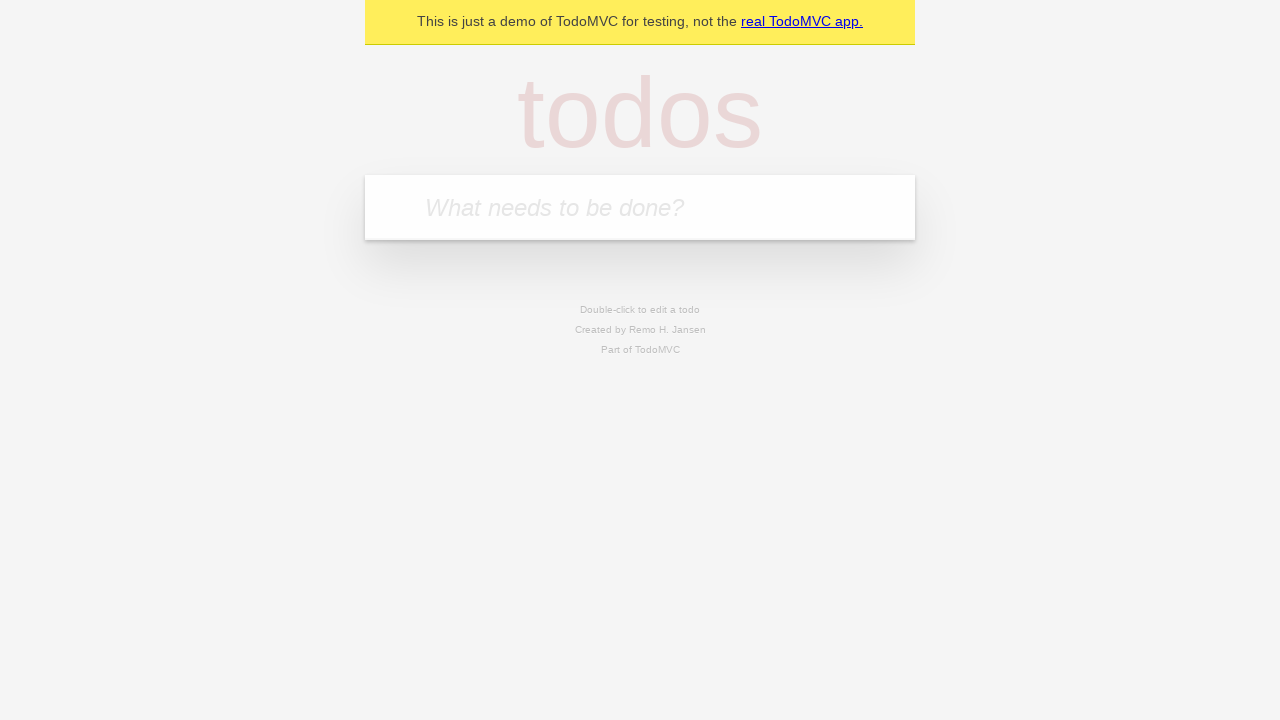

Located the todo input field with placeholder 'What needs to be done?'
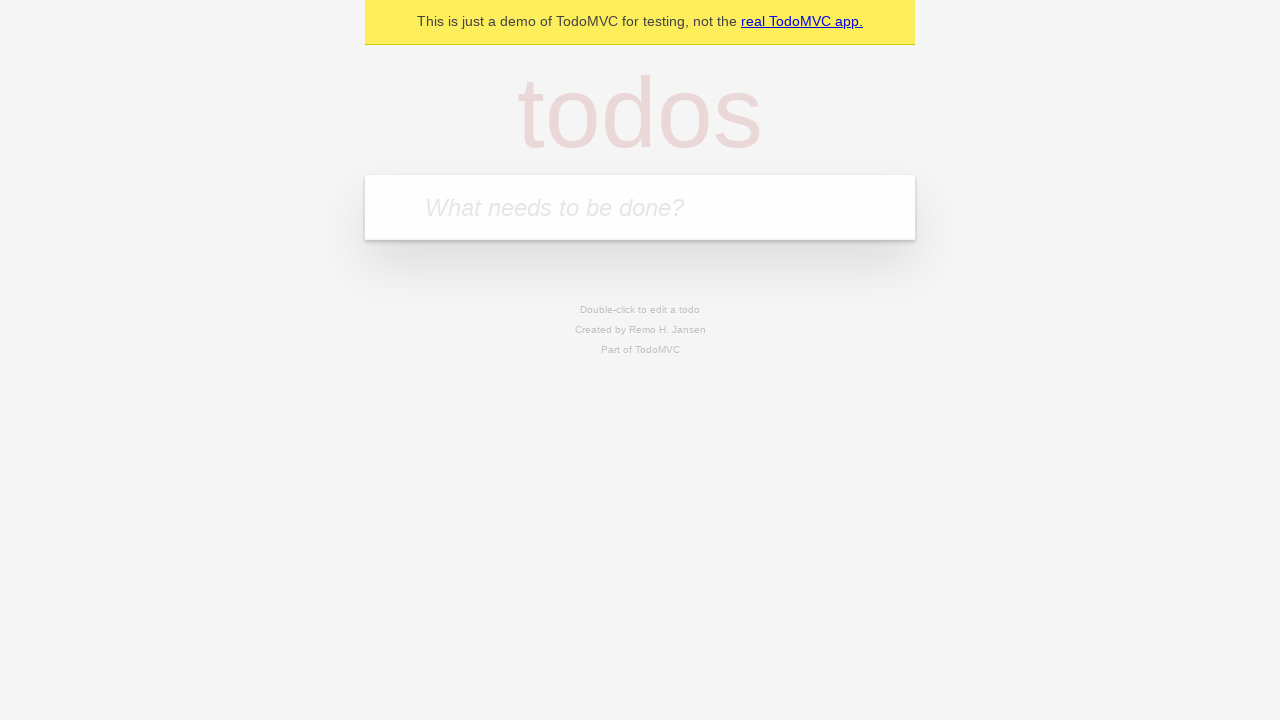

Filled todo input field with 'EAT GRAPE' on internal:attr=[placeholder="What needs to be done?"i]
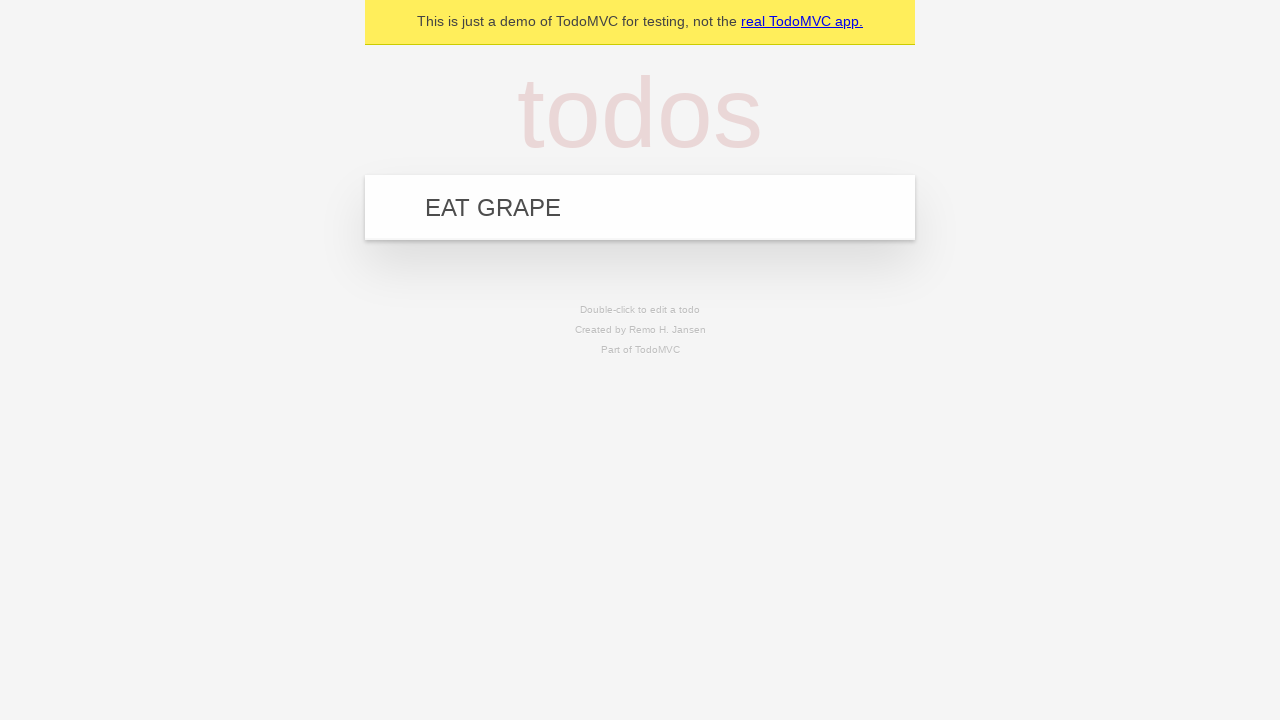

Pressed Enter key to submit the todo item on internal:attr=[placeholder="What needs to be done?"i]
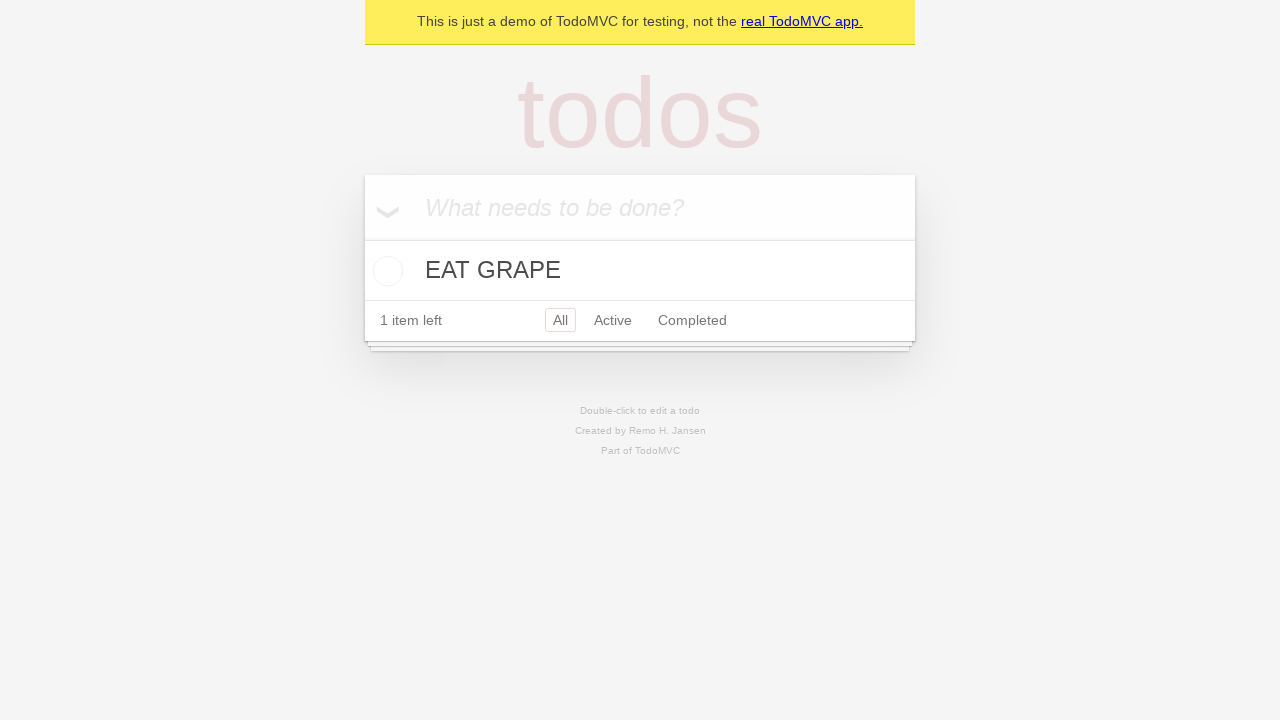

Verified that the todo item was successfully added and is visible on the page
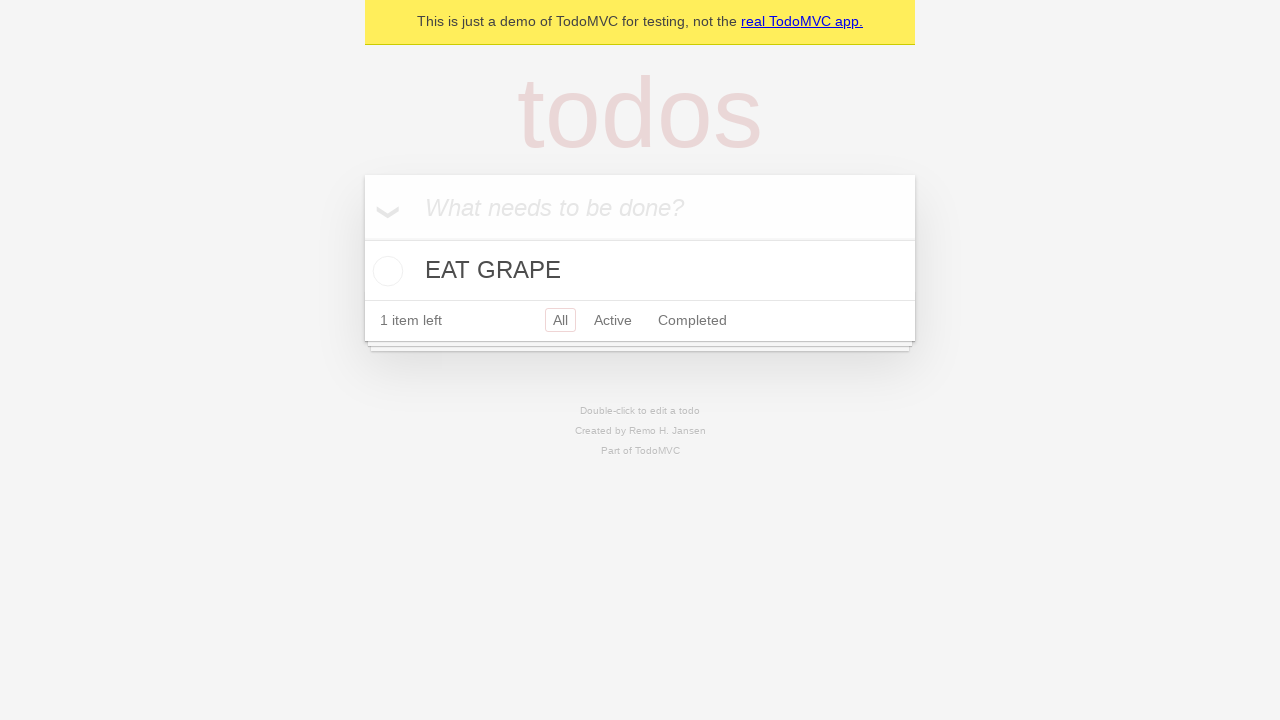

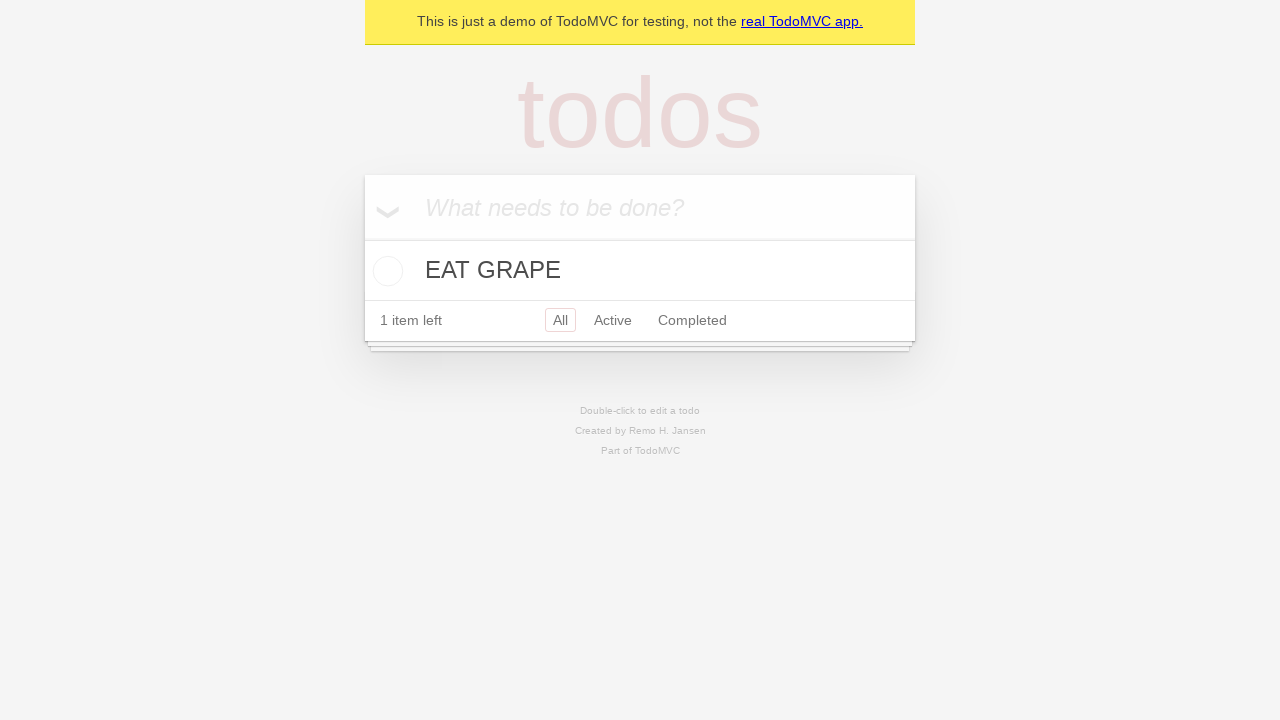